Tests radio button functionality by navigating to the Radio Button demo page and selecting the 'Yes' radio button, then verifying the selection was successful.

Starting URL: https://demoqa.com/radio-button

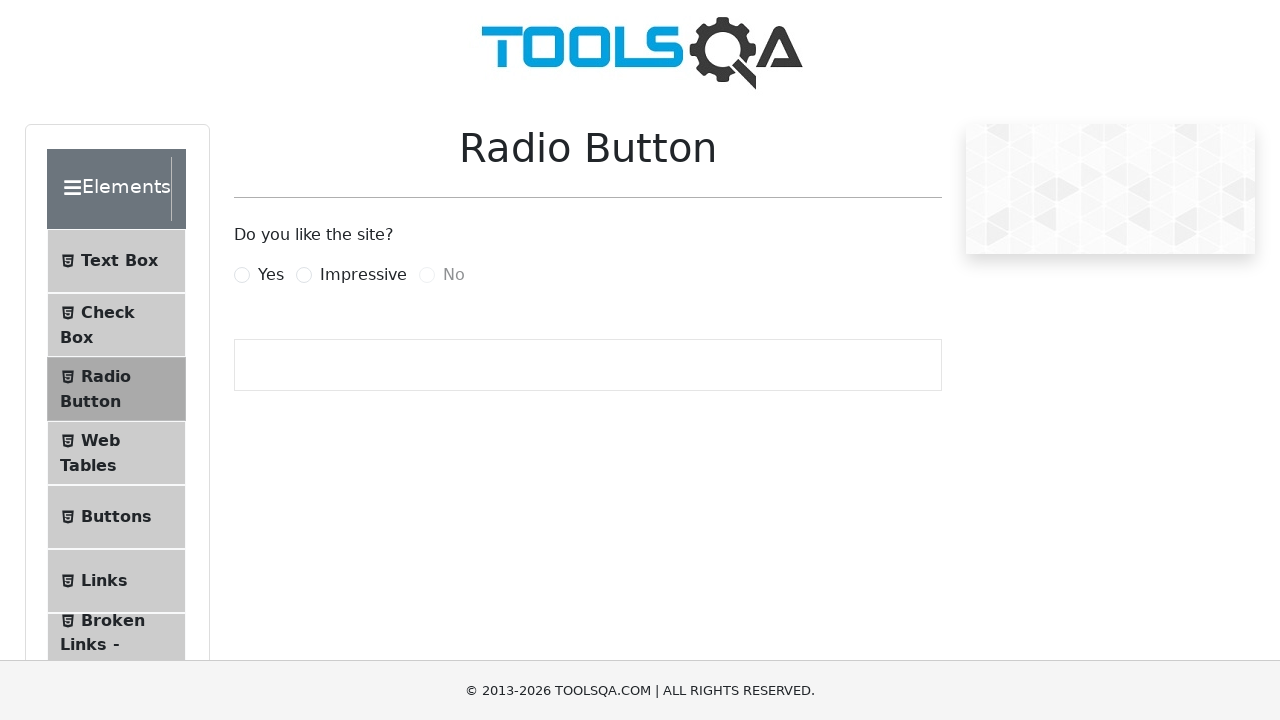

Clicked the 'Yes' radio button label at (271, 275) on label[for='yesRadio']
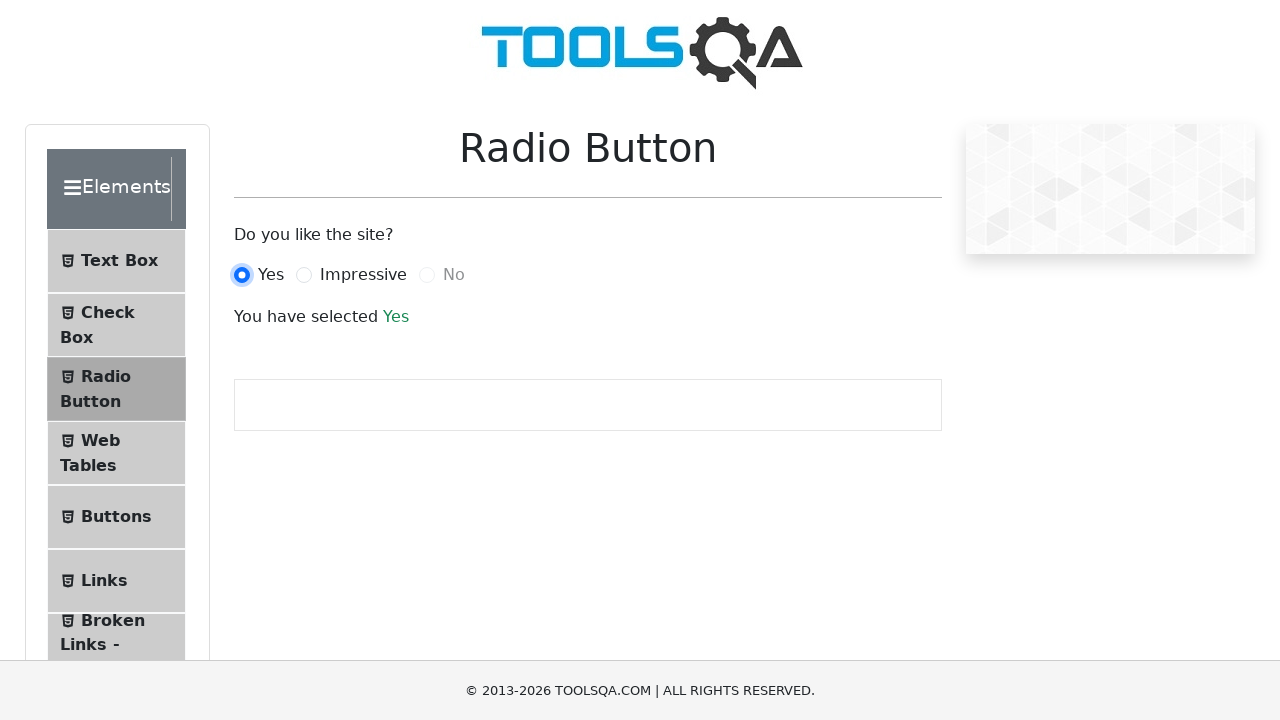

Success message appeared after selecting 'Yes'
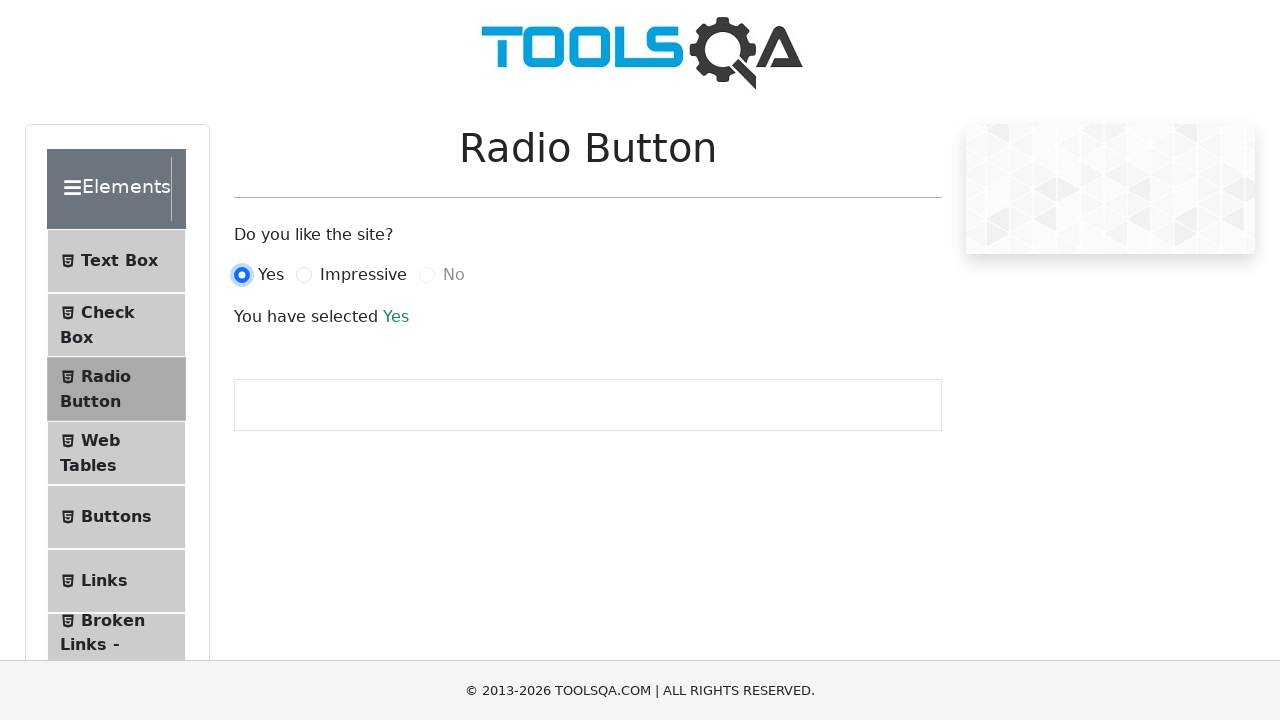

Retrieved success message text content
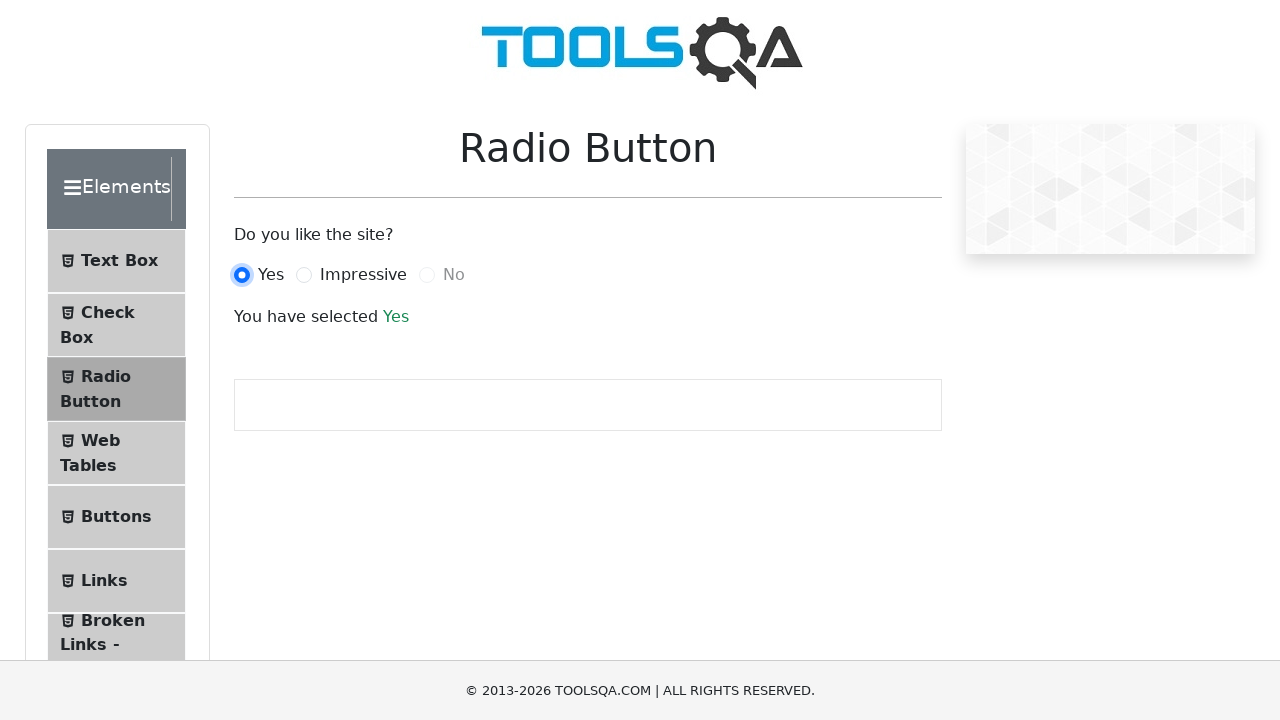

Verified that success message shows 'Yes' was selected
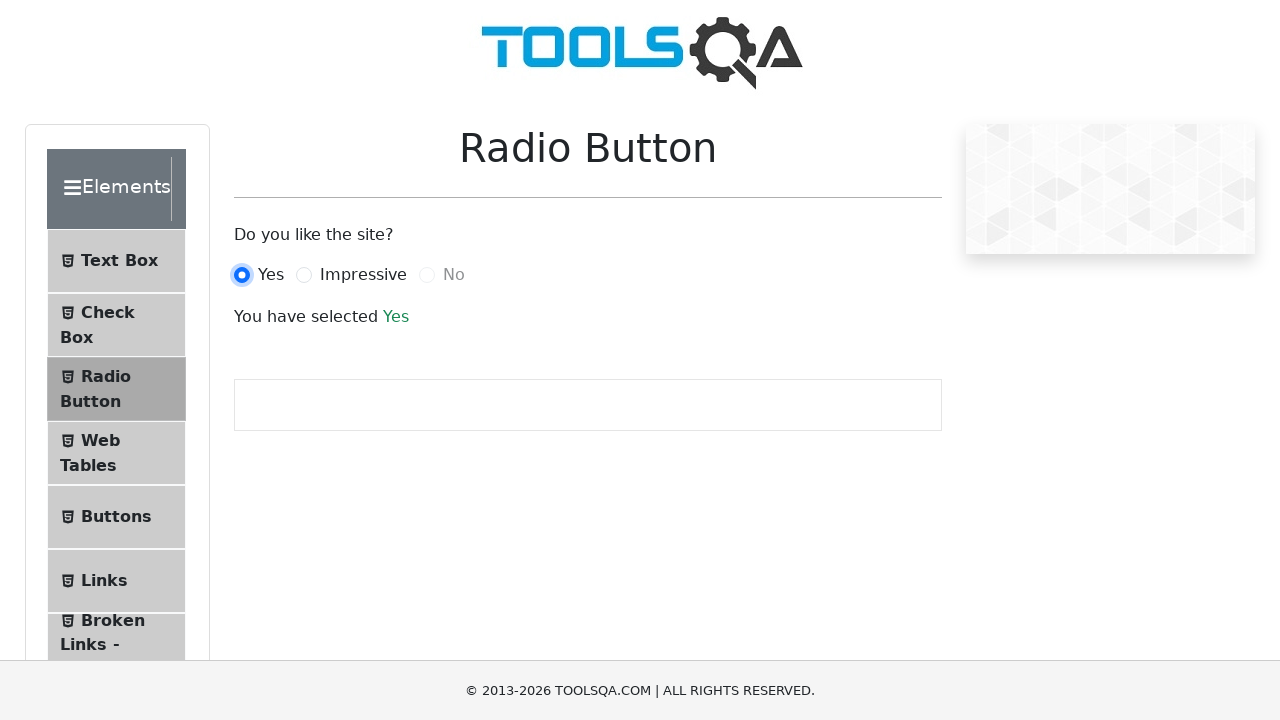

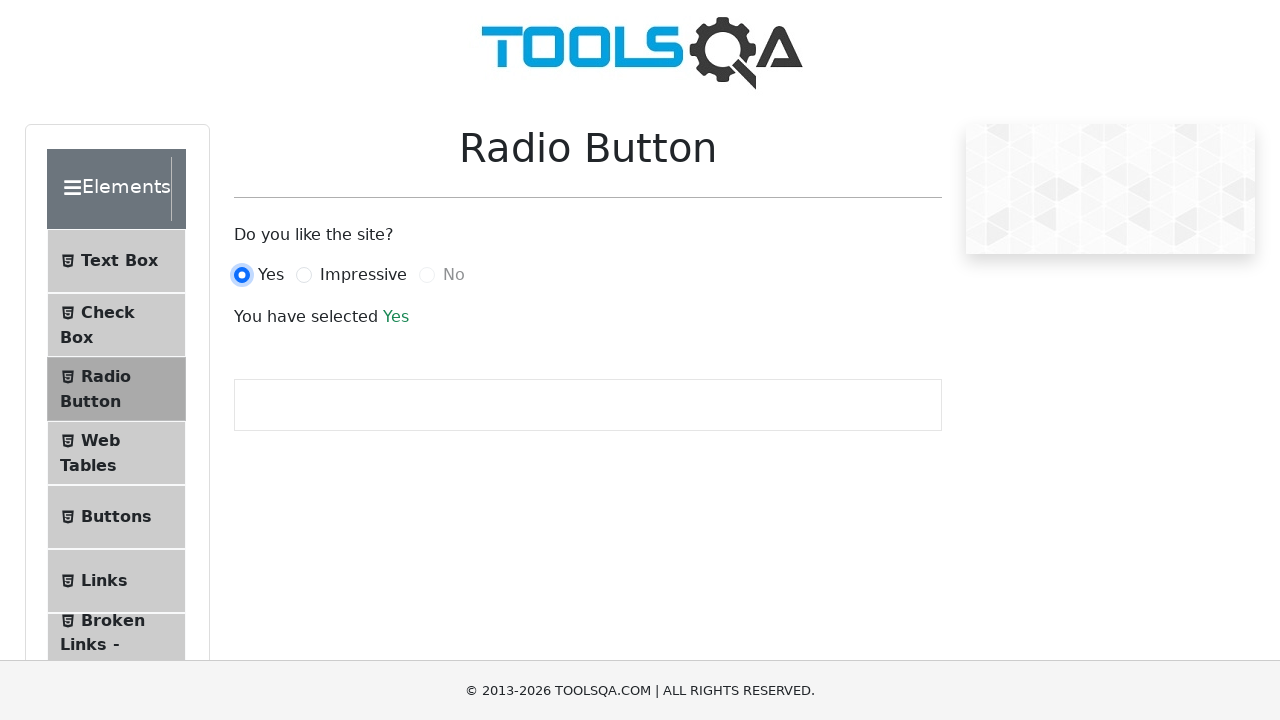